Tests the autosuggestive departure field on GoOpti by typing a partial location name and waiting for suggestions to appear

Starting URL: https://www.goopti.com/en/

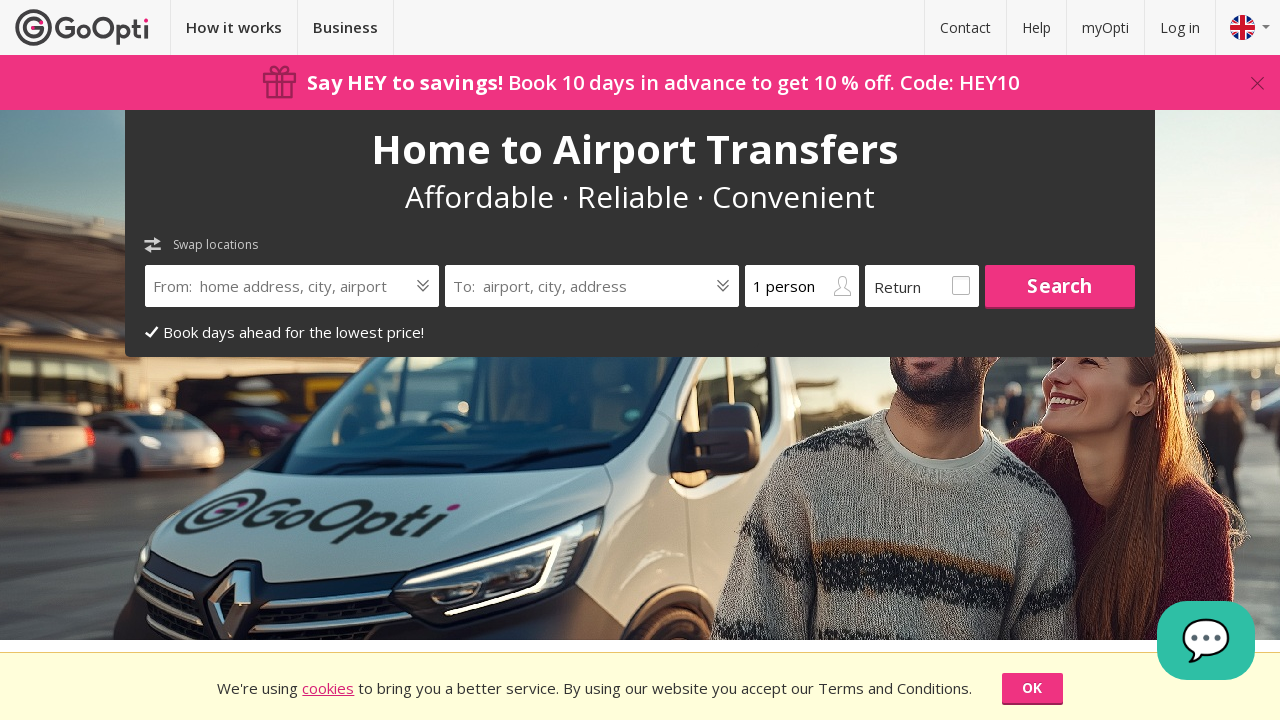

Typed 'veni' into departure autosuggest field on #departure
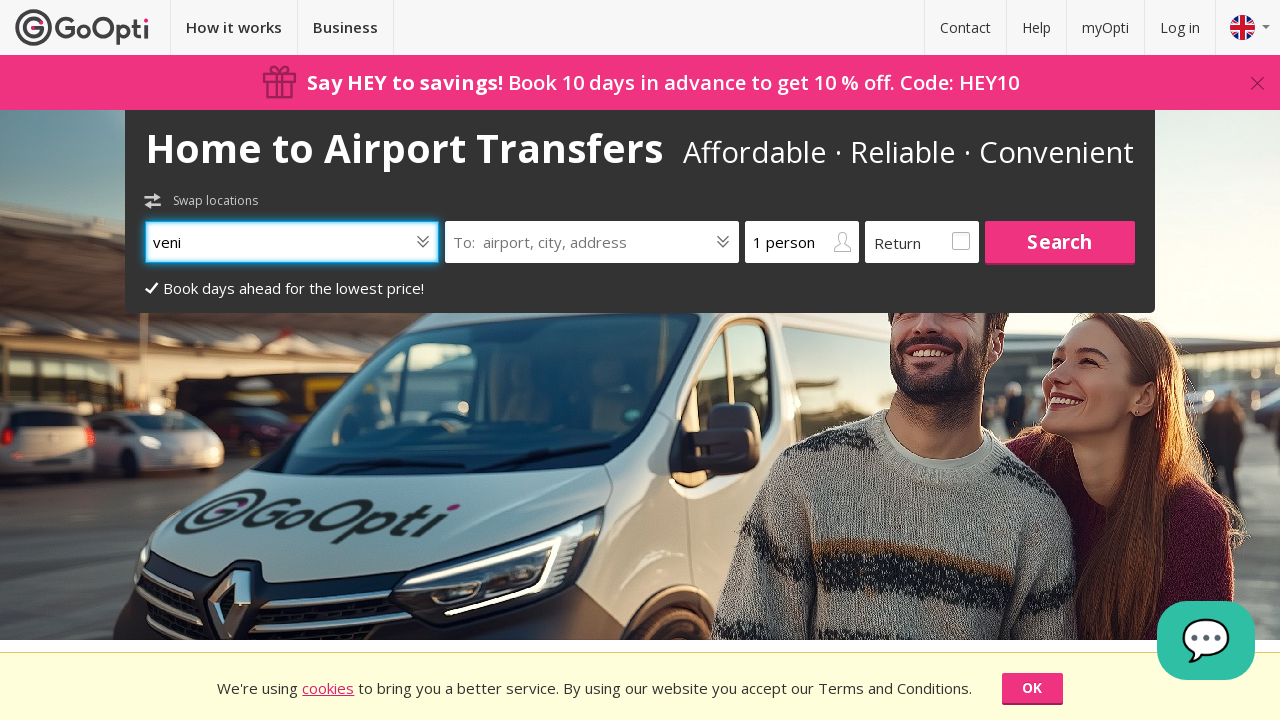

Waited 3 seconds for autosuggest dropdown to appear
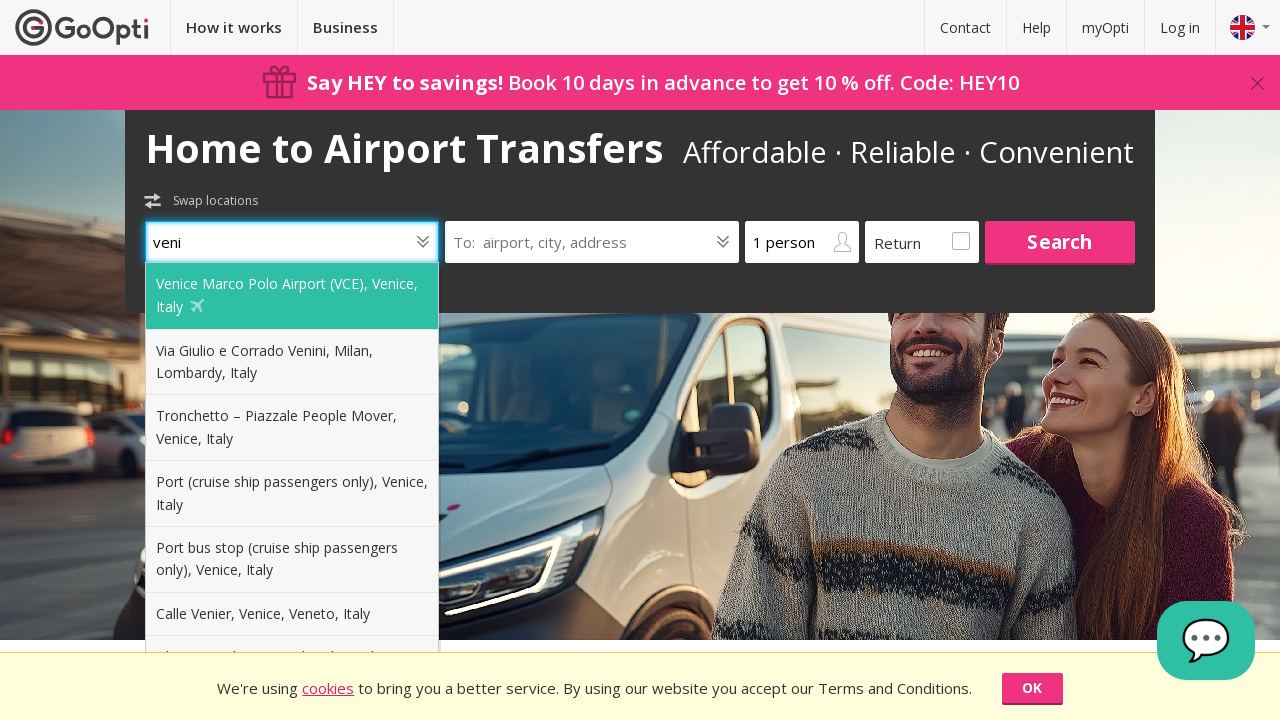

Verified departure field is present in the DOM
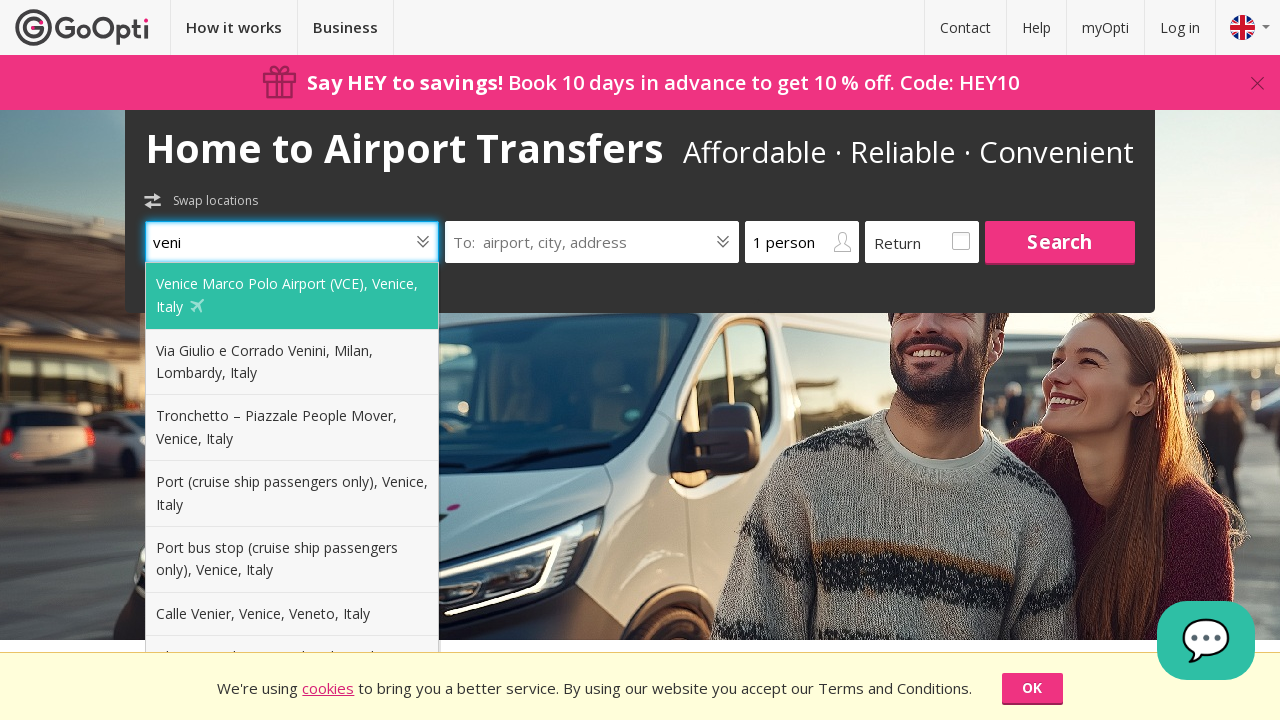

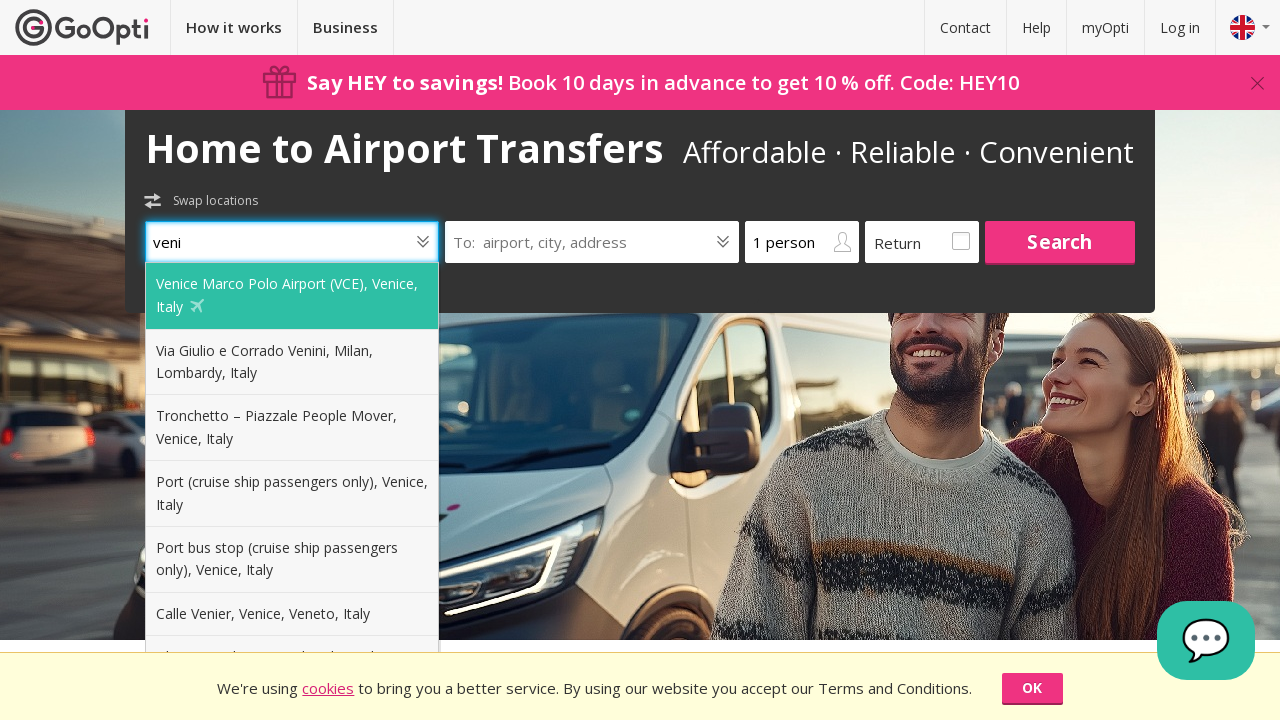